Adds multiple products (Nokia lumia 1520 and Sony xperia z5) to the shopping cart and verifies they appear in the cart

Starting URL: https://www.demoblaze.com/

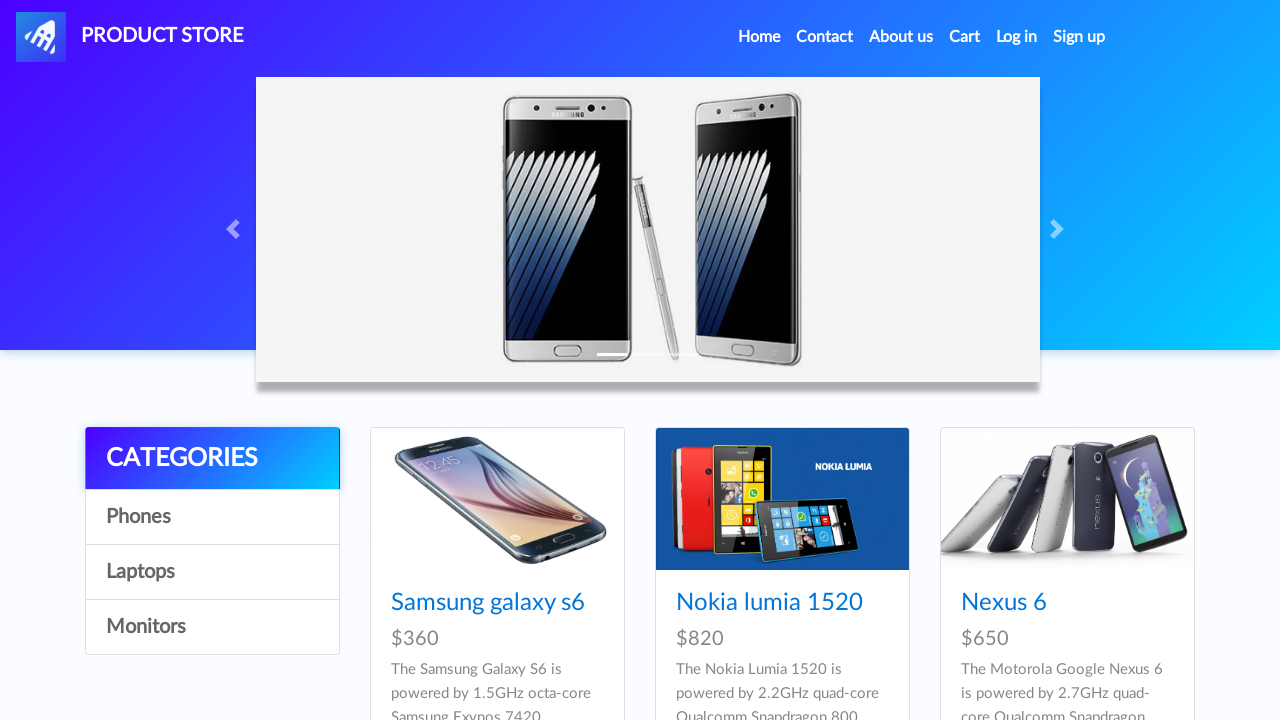

Waited for Nokia lumia 1520 product to appear on page
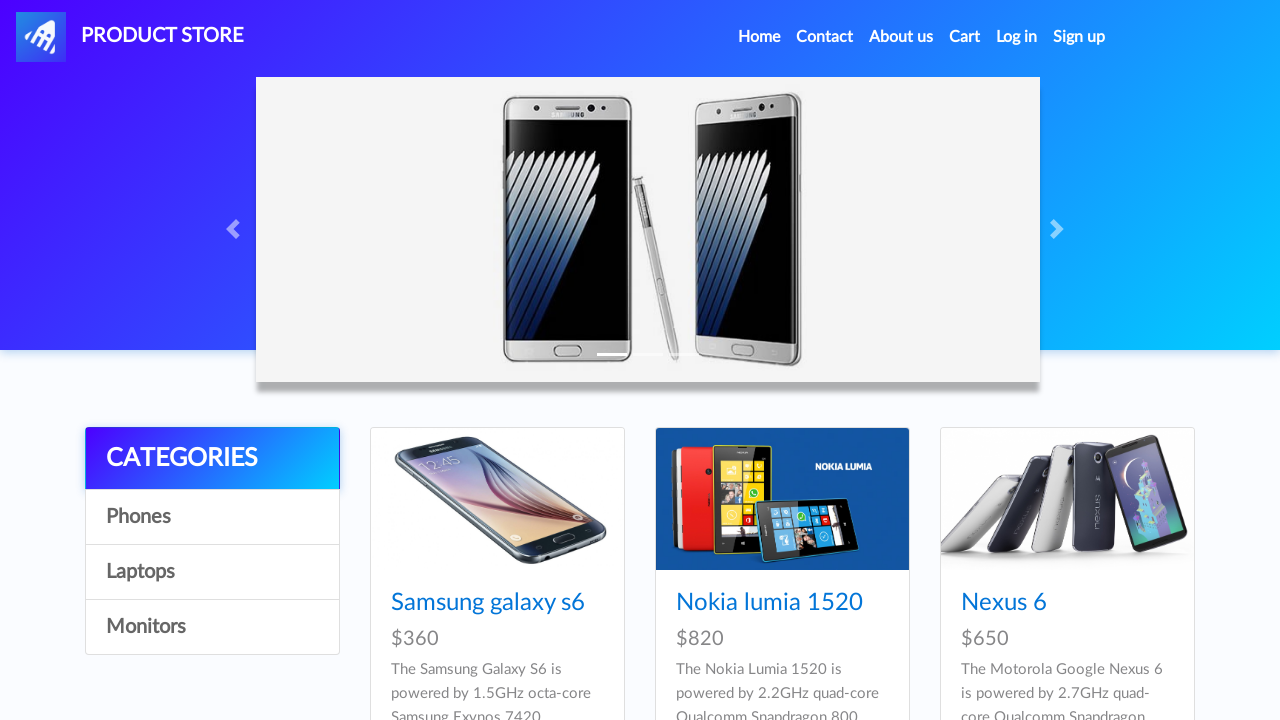

Clicked on Nokia lumia 1520 product at (769, 603) on a:has-text('Nokia lumia 1520')
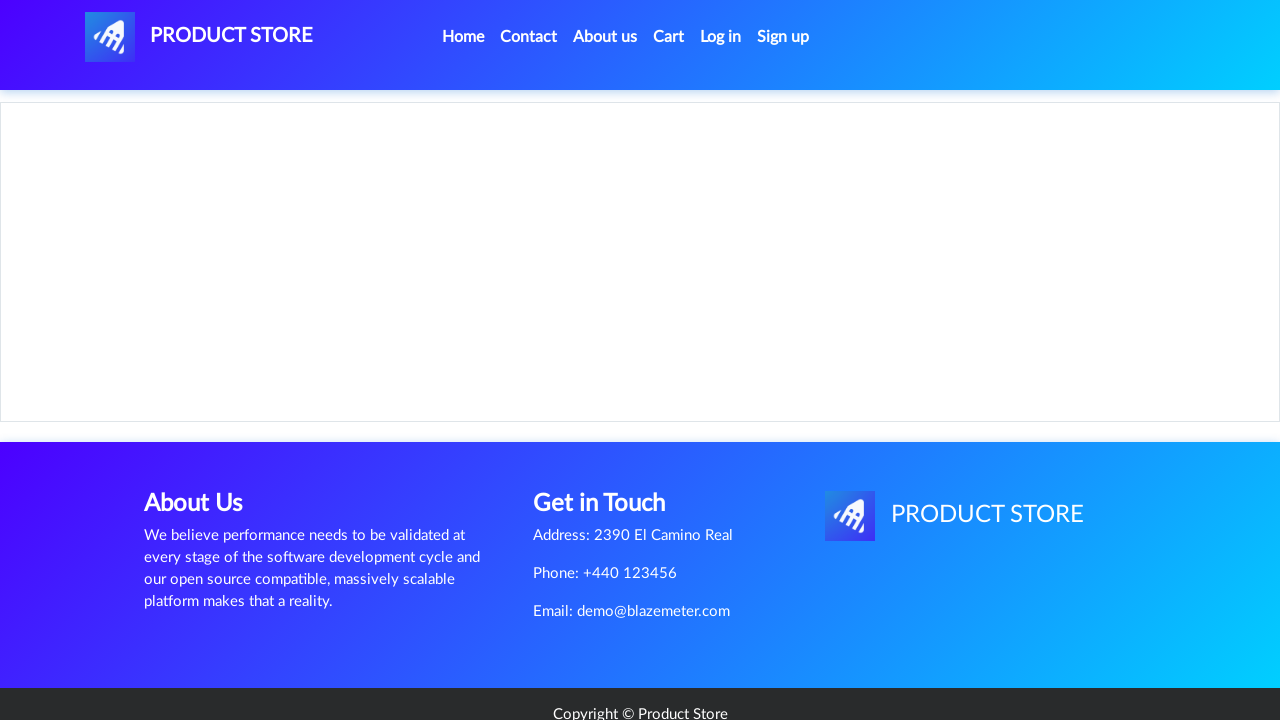

Add to cart button appeared for Nokia lumia 1520
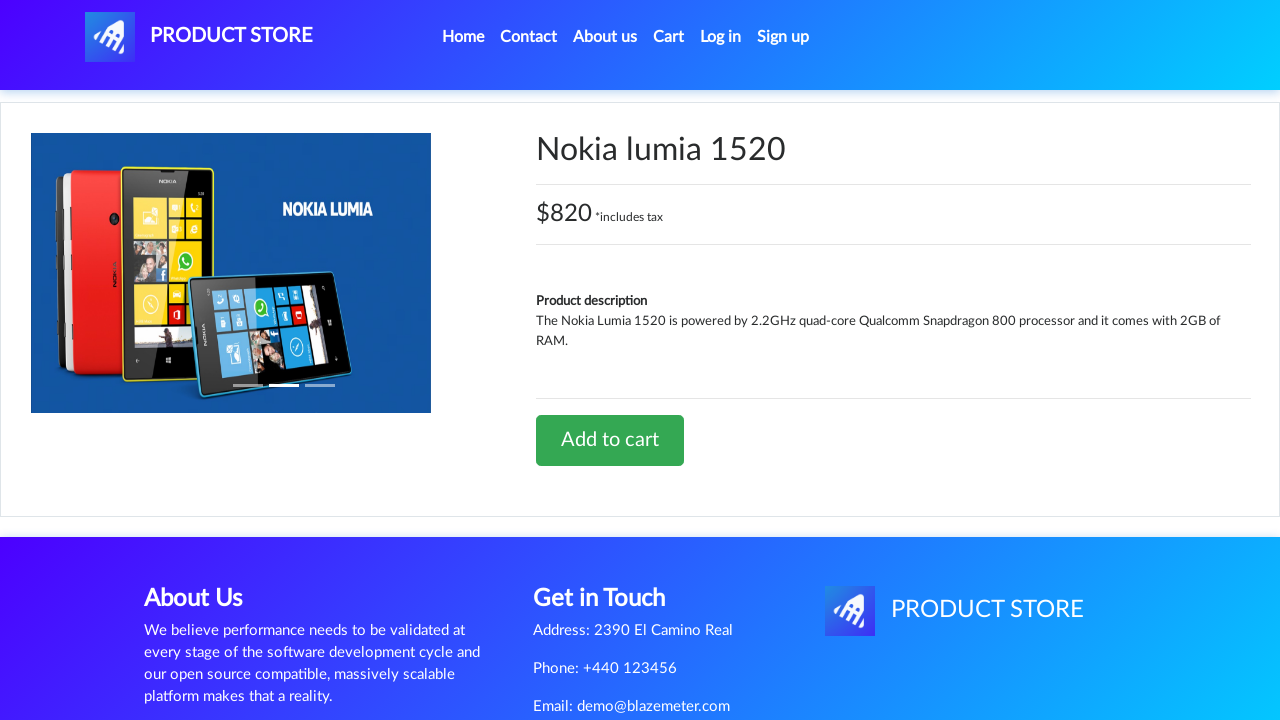

Clicked Add to cart button for Nokia lumia 1520 at (610, 440) on a:has-text('Add to cart')
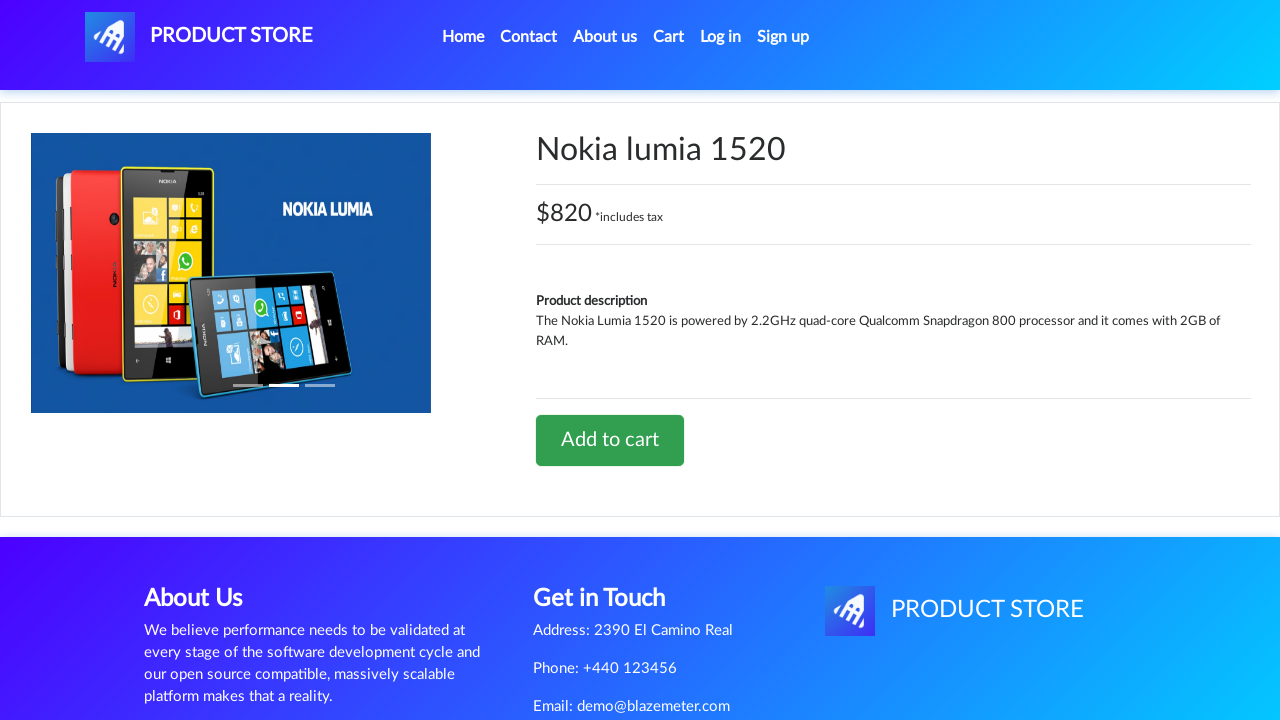

Set up dialog handler to accept alerts
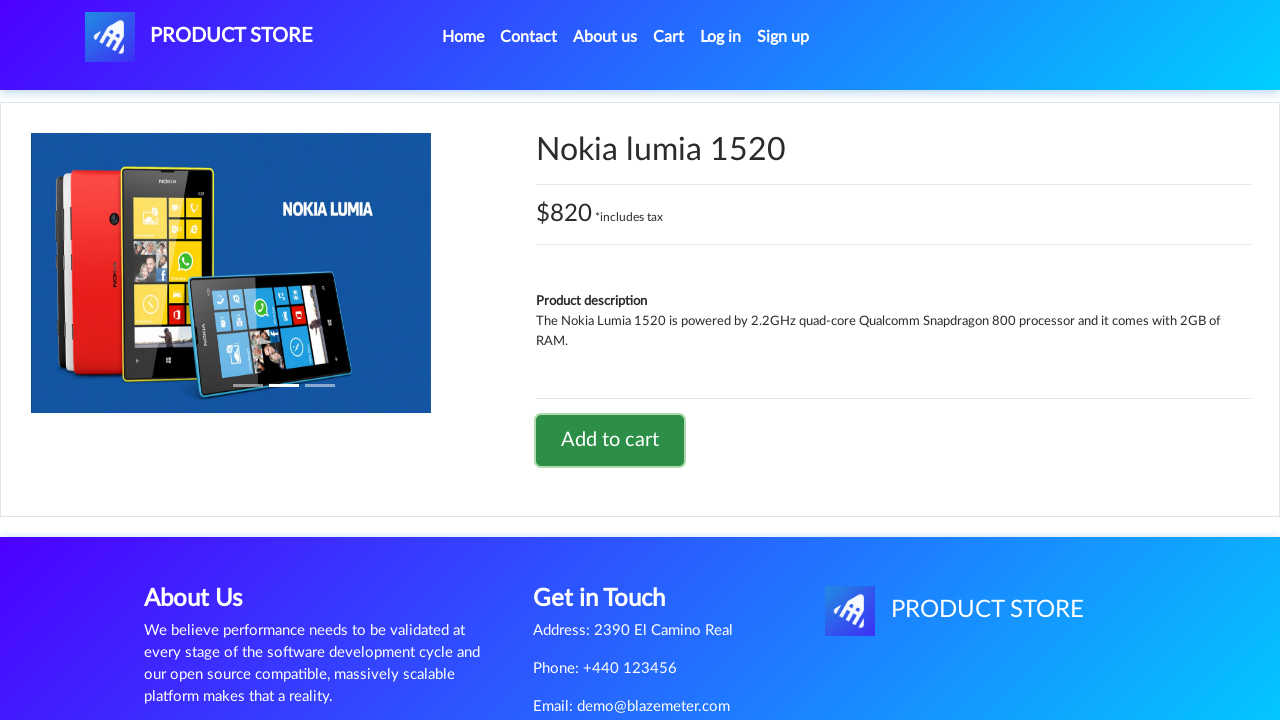

Waited 2 seconds for cart confirmation
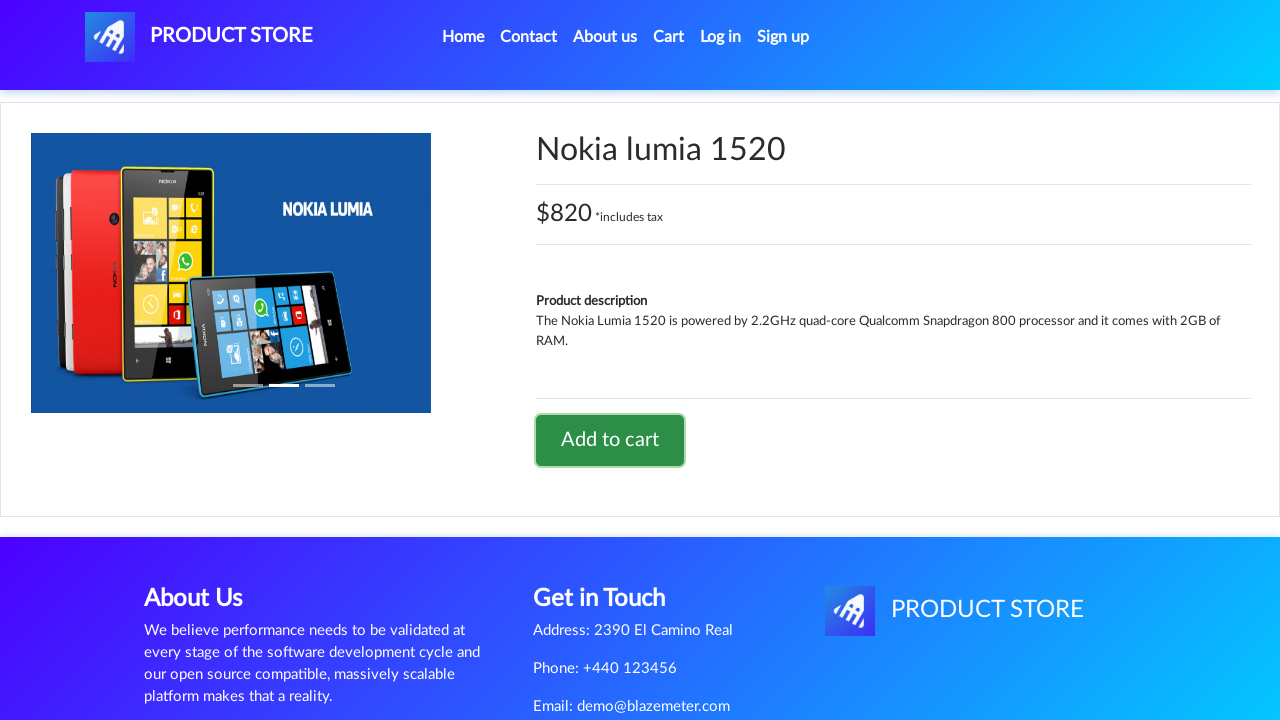

Clicked home logo to return to home page at (199, 37) on #nava
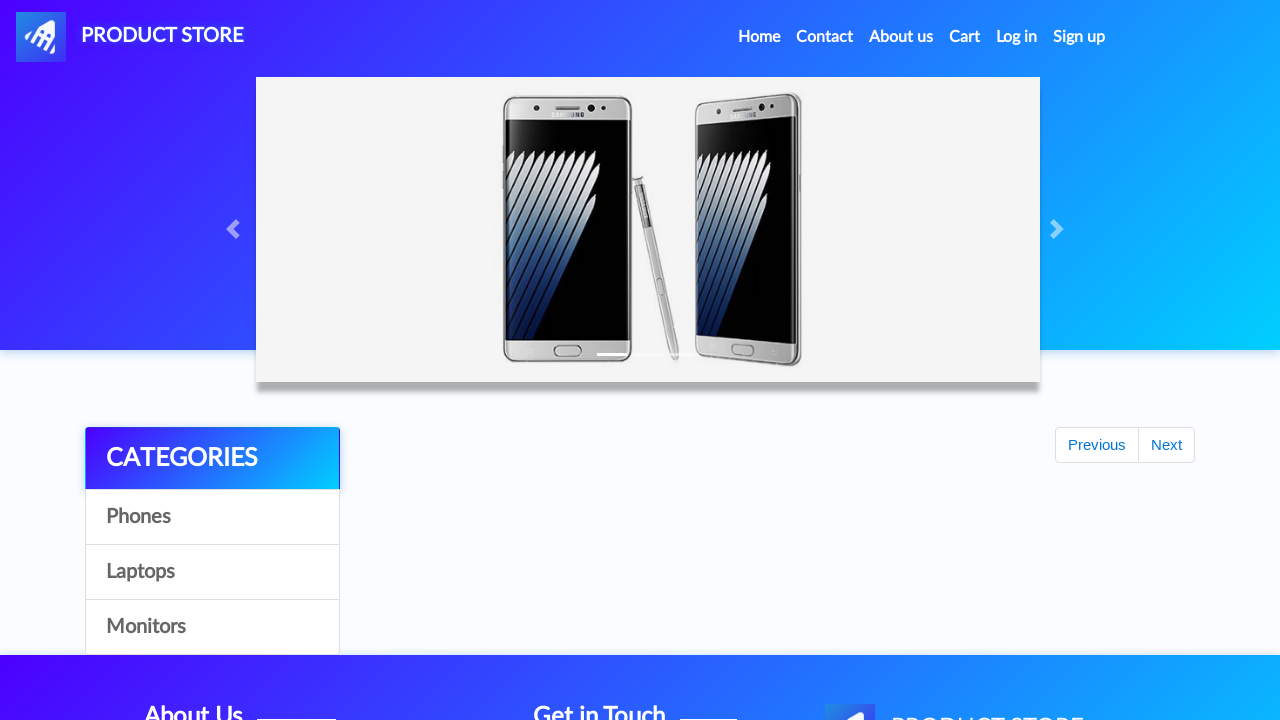

Waited for Sony xperia z5 product to appear on home page
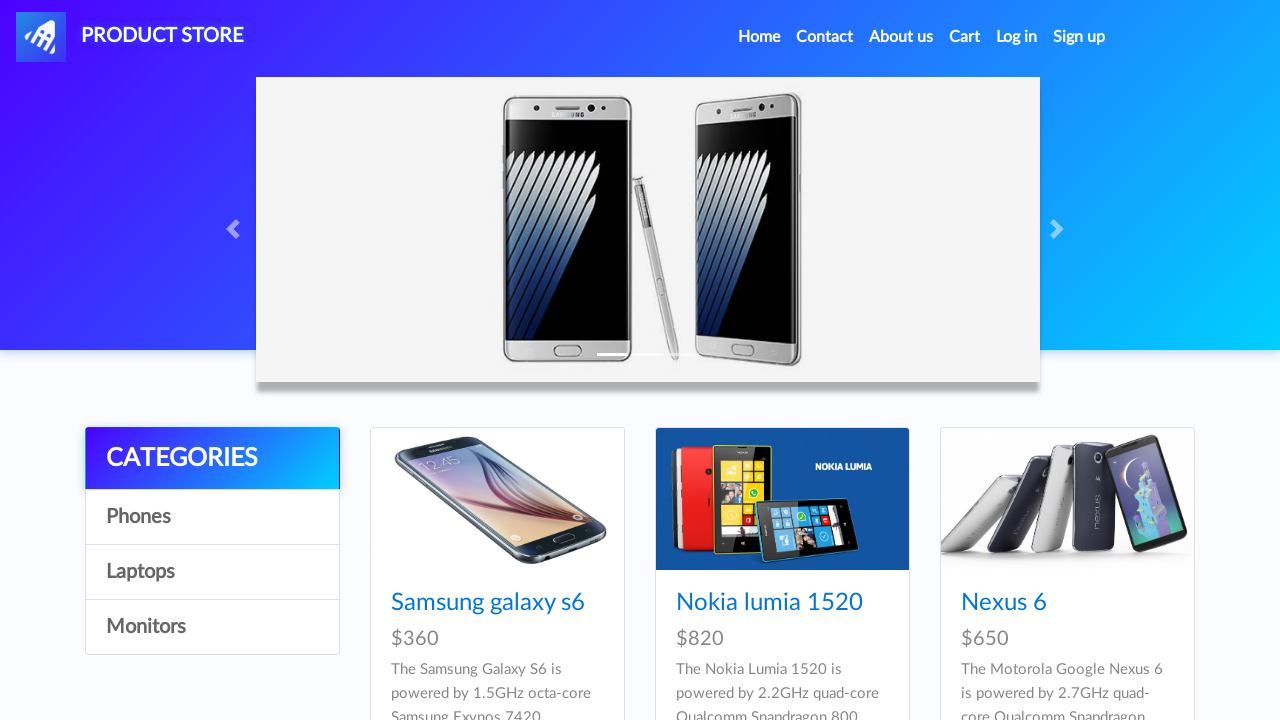

Clicked on Sony xperia z5 product at (1037, 361) on a:has-text('Sony xperia z5')
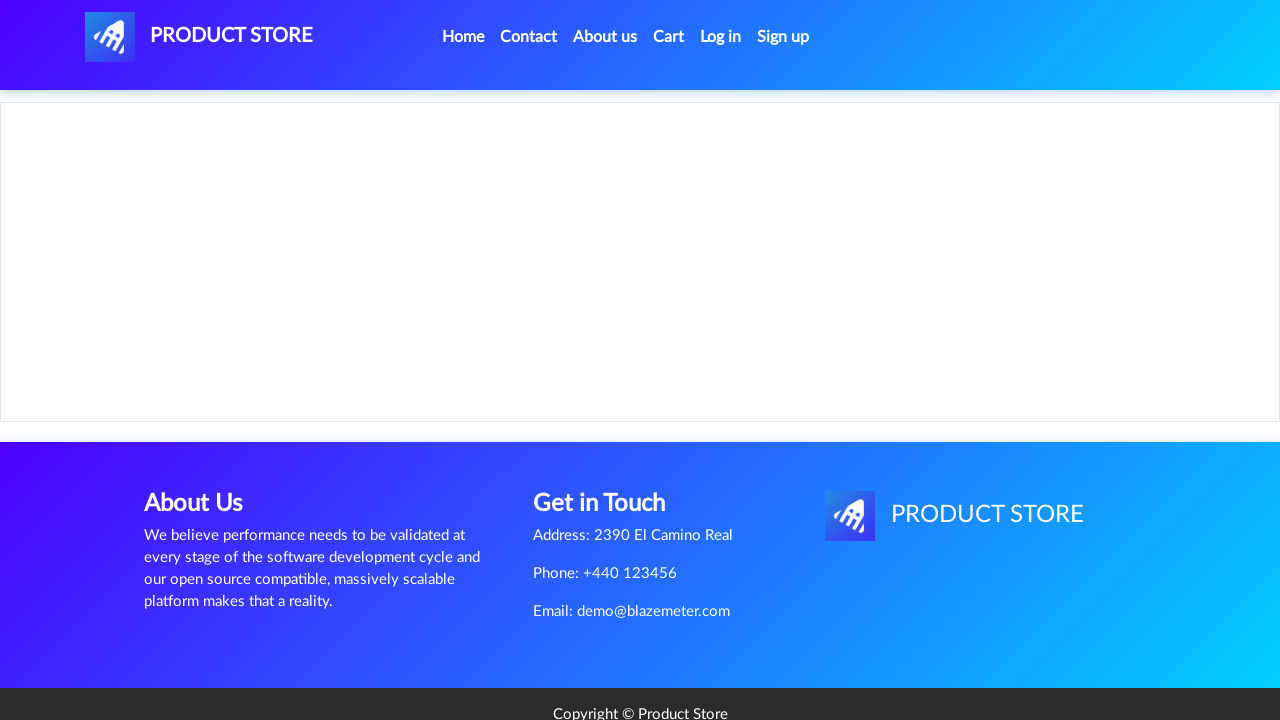

Add to cart button appeared for Sony xperia z5
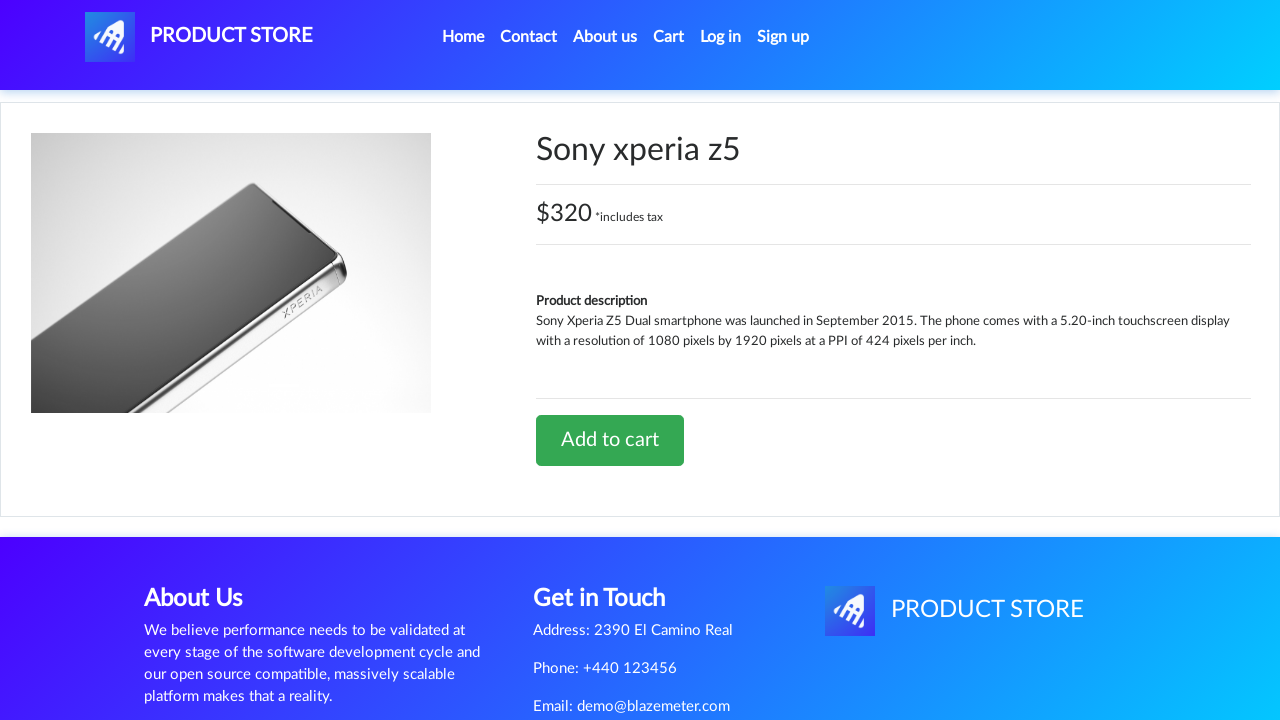

Clicked Add to cart button for Sony xperia z5 at (610, 440) on a:has-text('Add to cart')
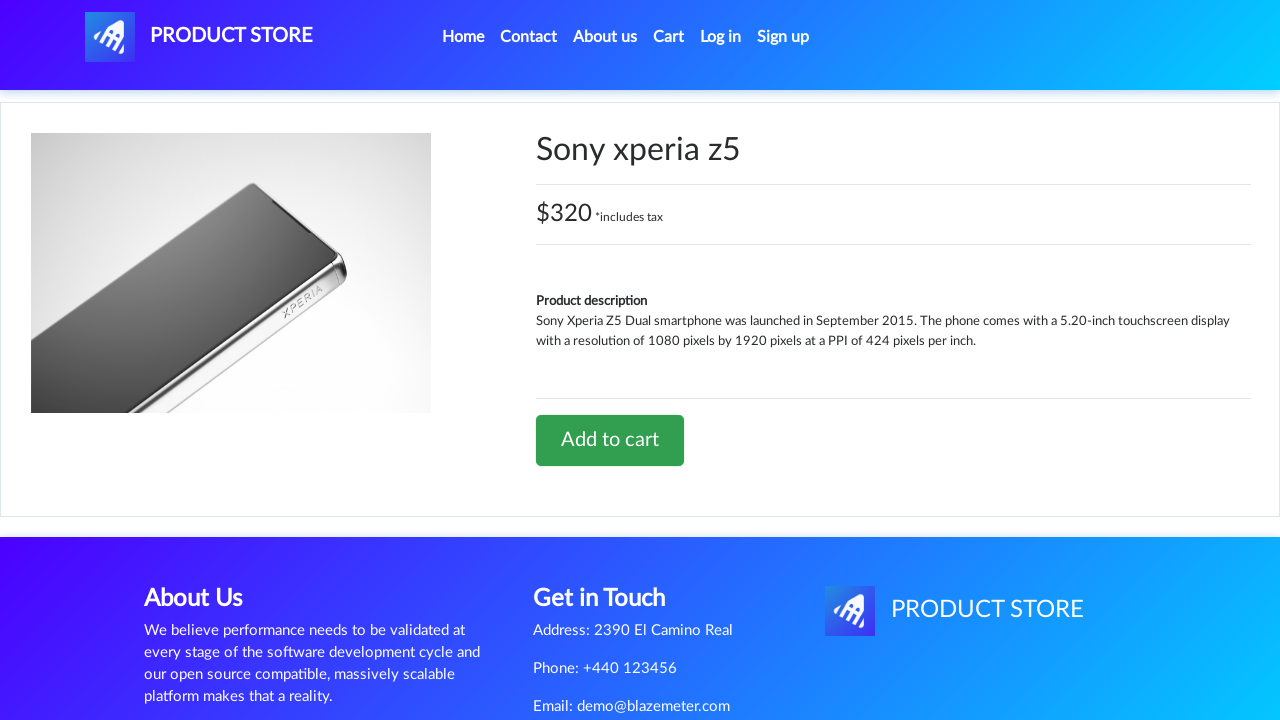

Waited 2 seconds for cart confirmation
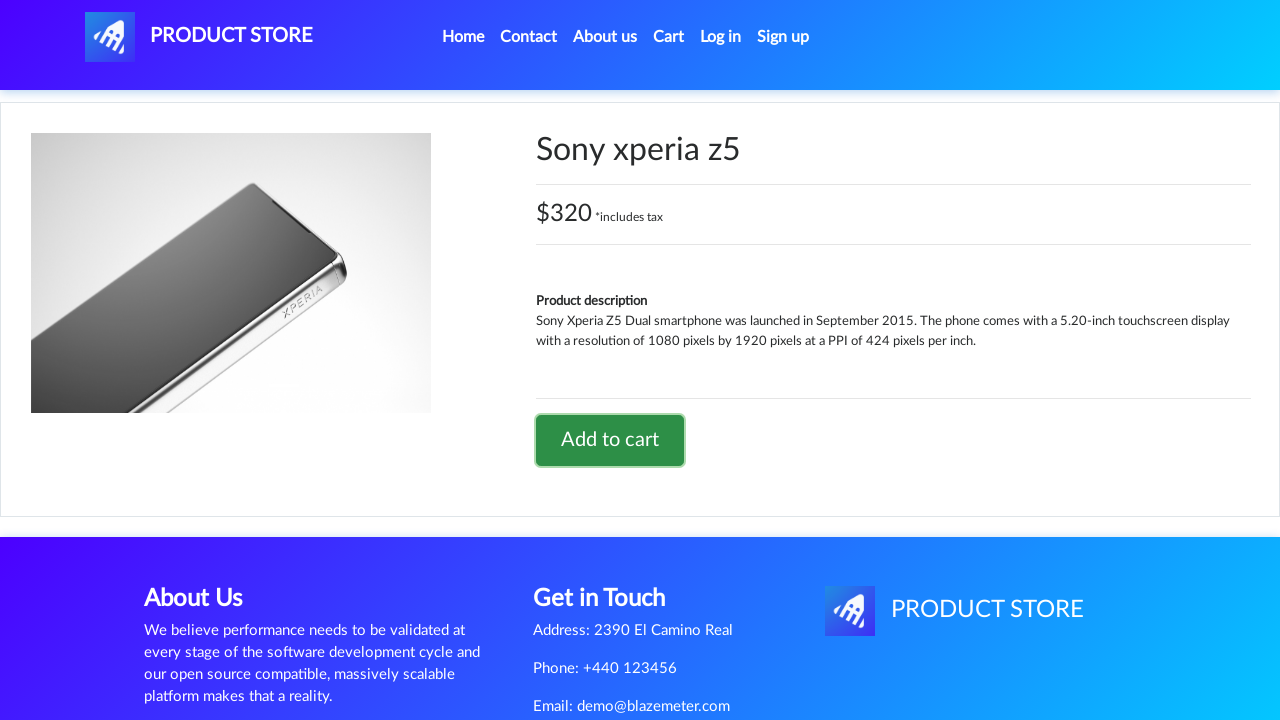

Clicked cart button to view shopping cart at (669, 37) on #cartur
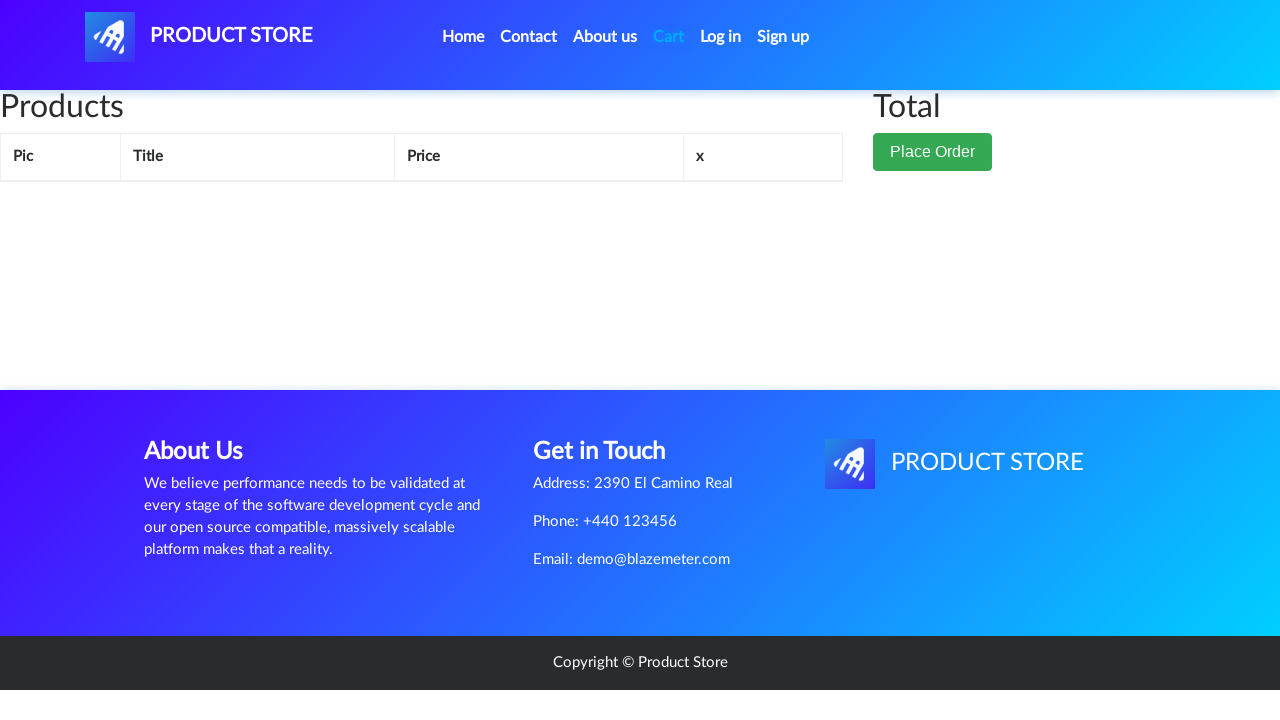

Waited 3 seconds for cart page to fully load
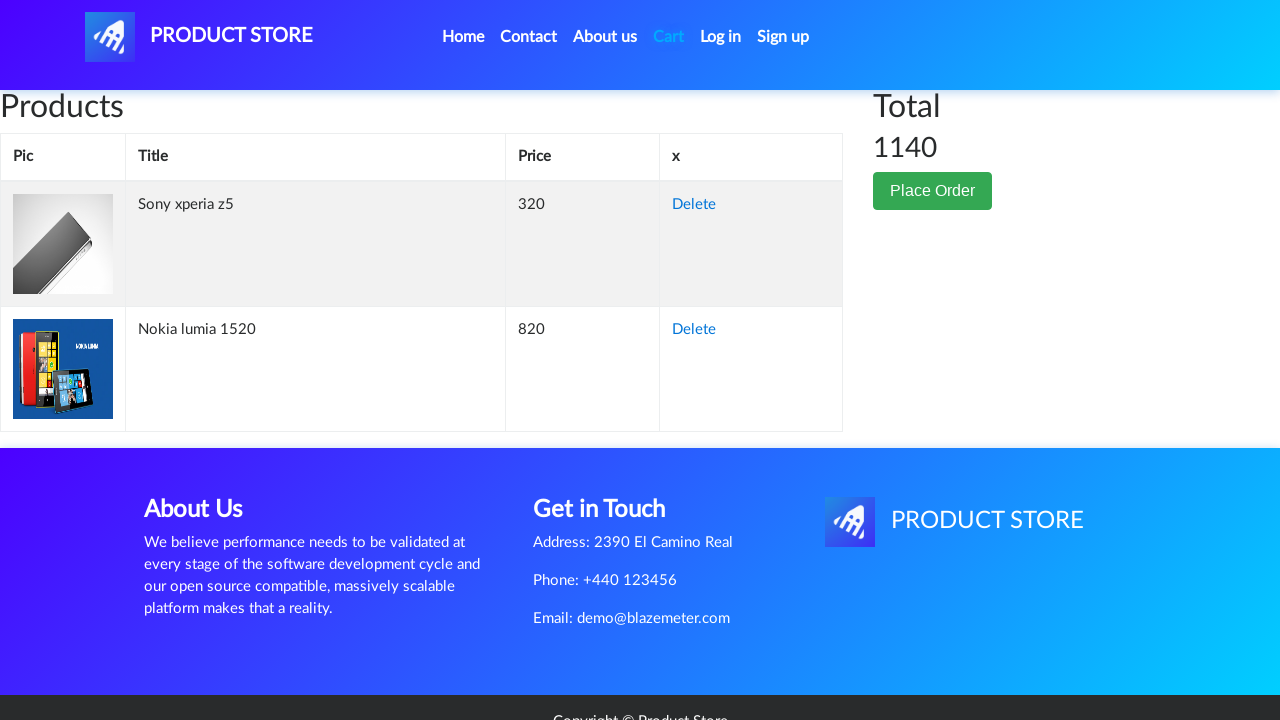

Verified Nokia lumia 1520 appears in cart
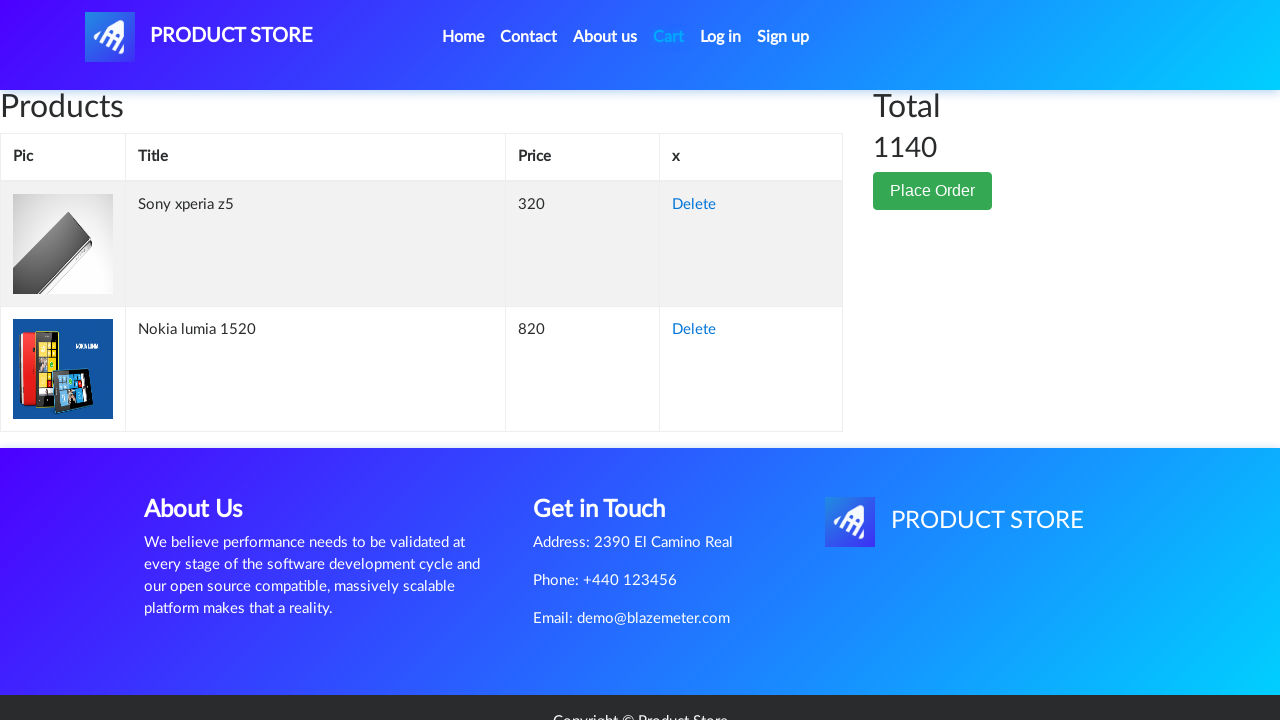

Verified Sony xperia z5 appears in cart
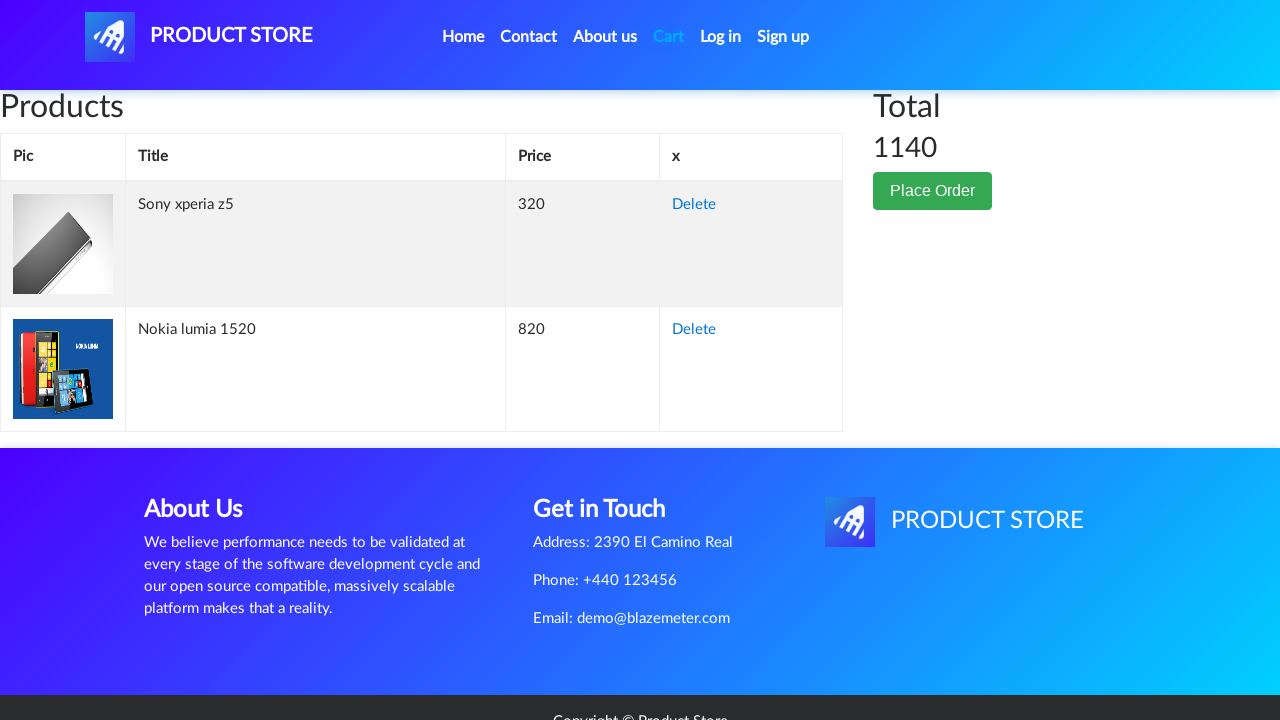

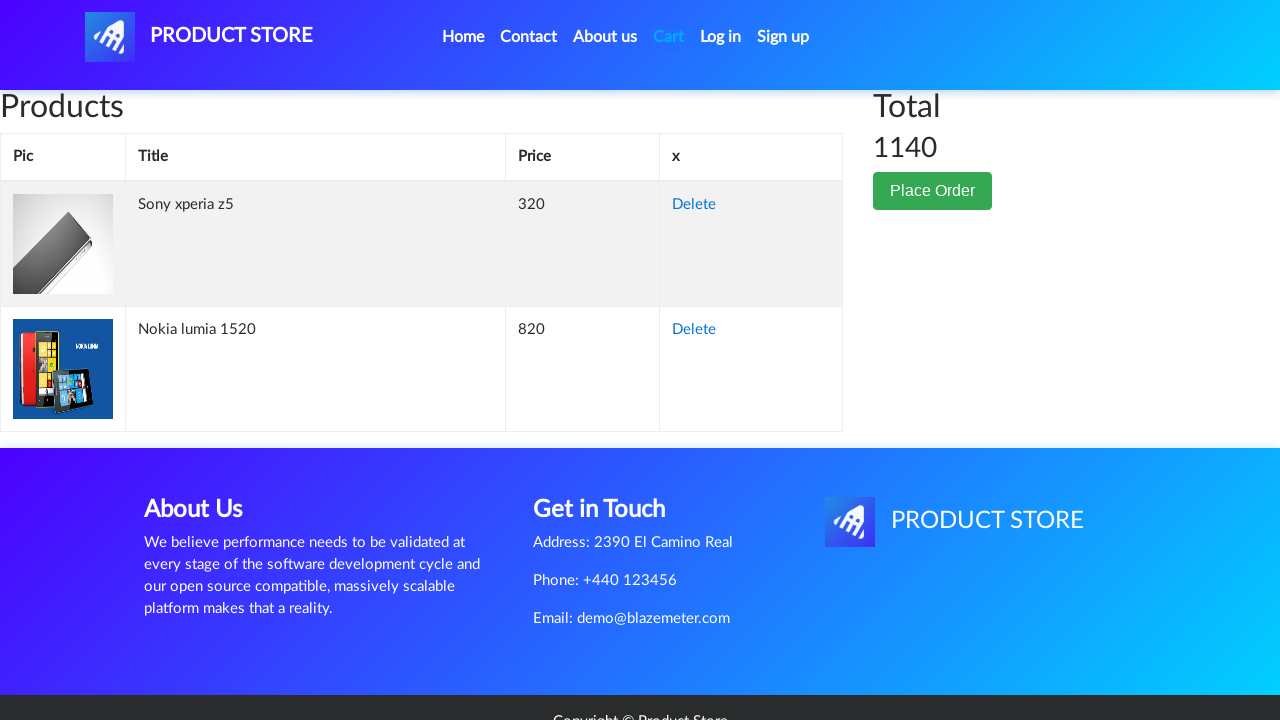